Tests Bootstrap dropdown functionality by clicking on the dropdown button and selecting a specific option from the dropdown menu

Starting URL: https://v4-alpha.getbootstrap.com/components/dropdowns/

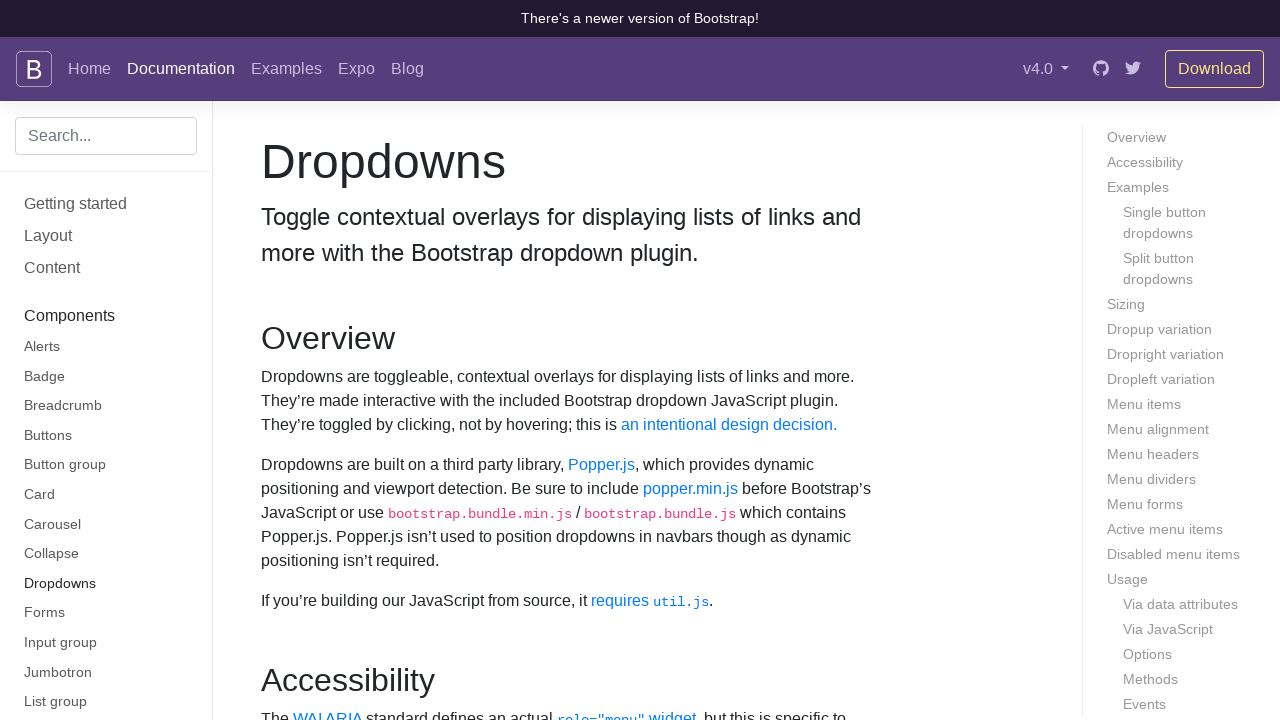

Clicked dropdown button to open the menu at (370, 360) on #dropdownMenuButton
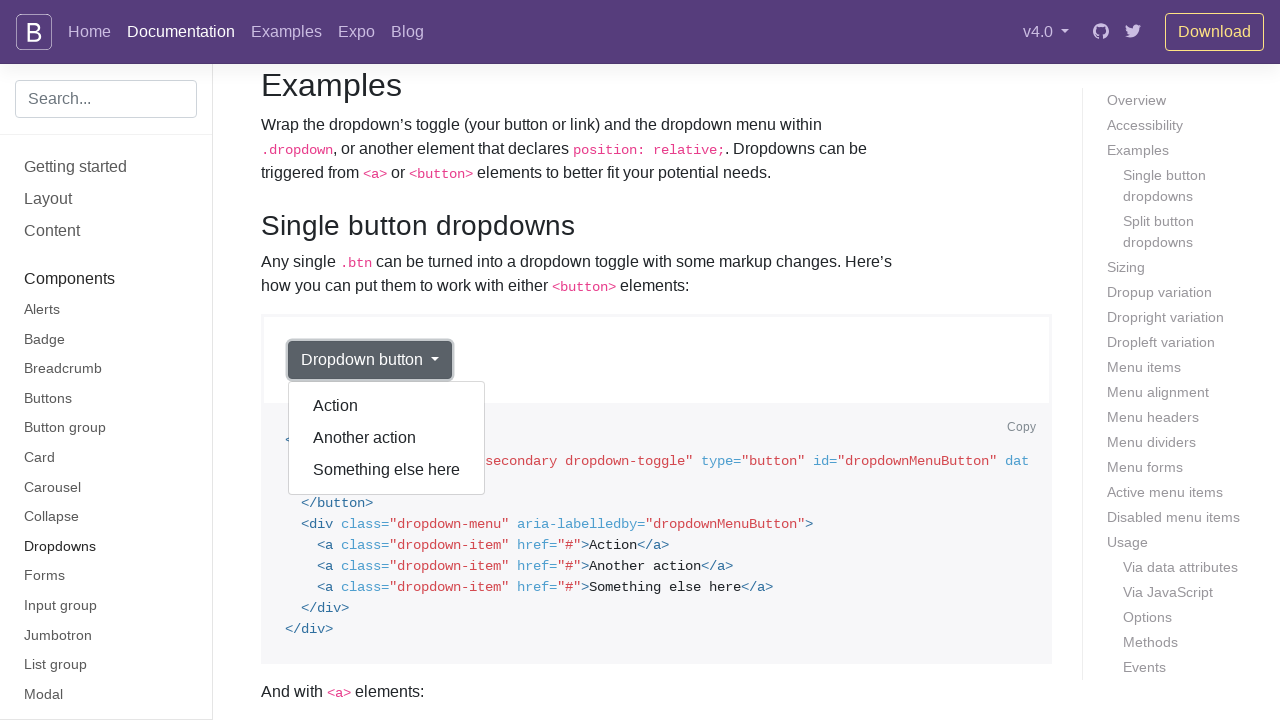

Dropdown menu became visible
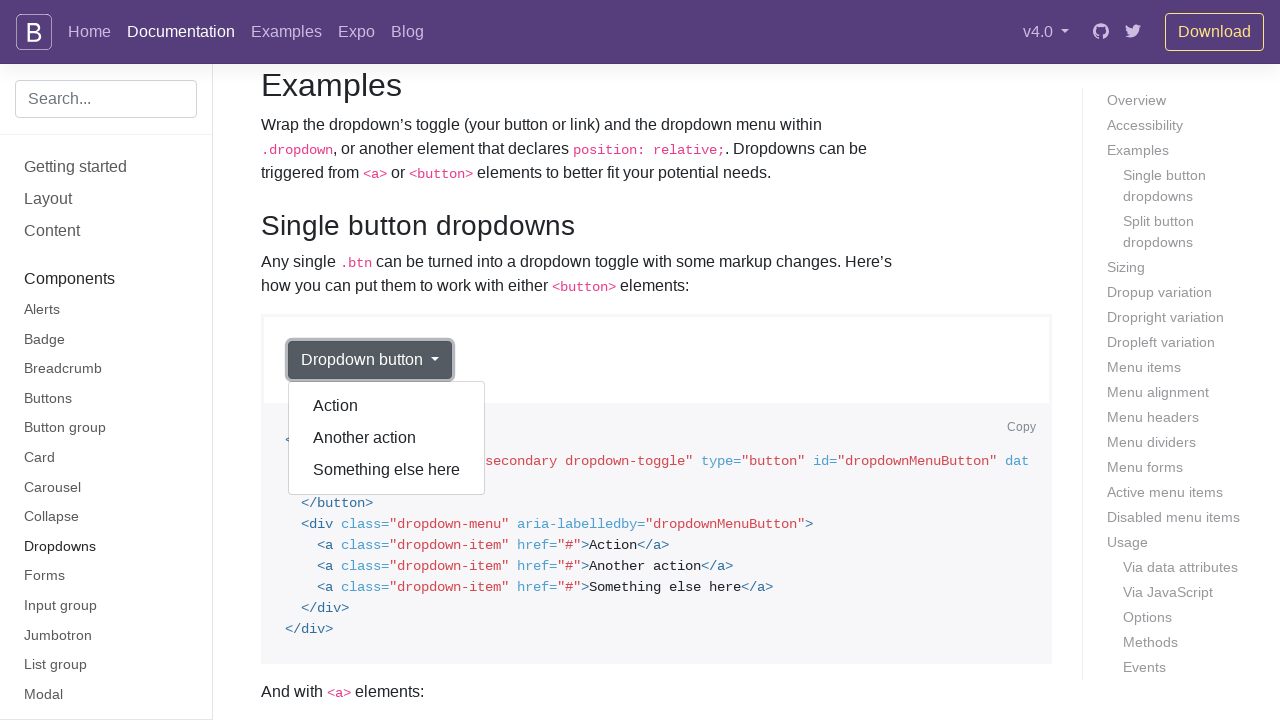

Retrieved all dropdown options
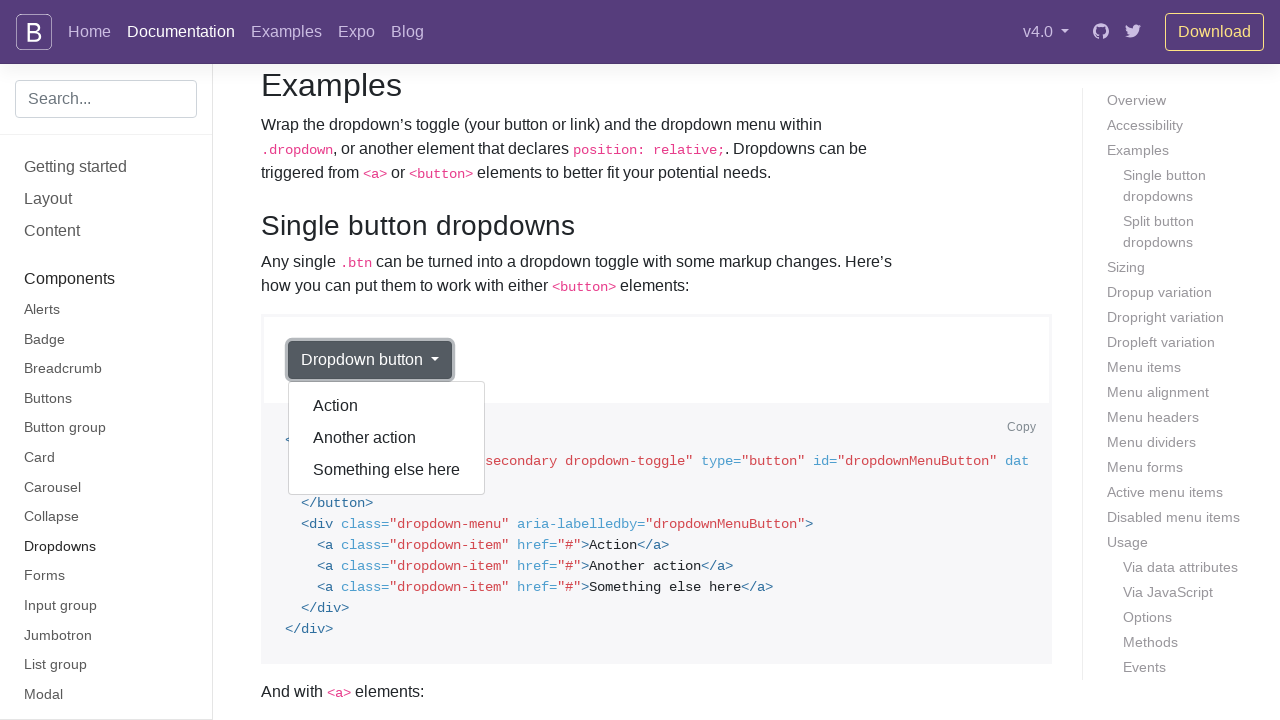

Clicked 'Another action' option from dropdown menu at (387, 438) on div.dropdown-menu[aria-labelledby='dropdownMenuButton'] a >> nth=1
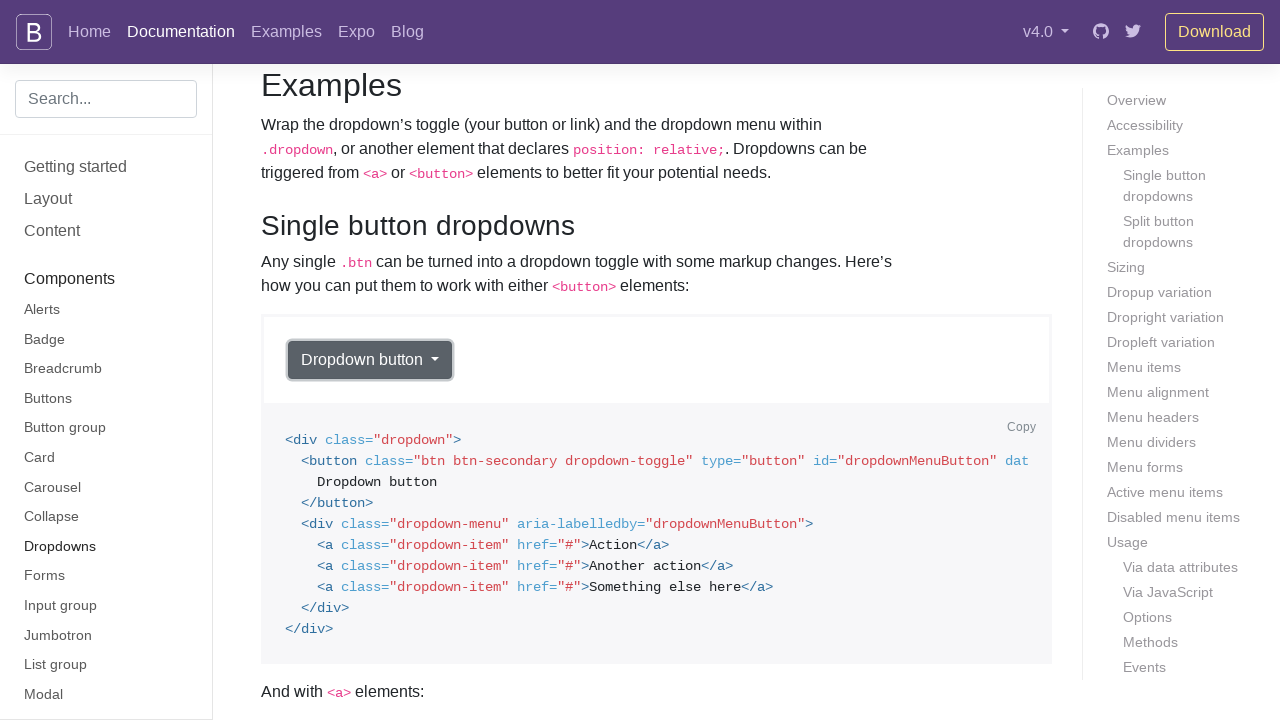

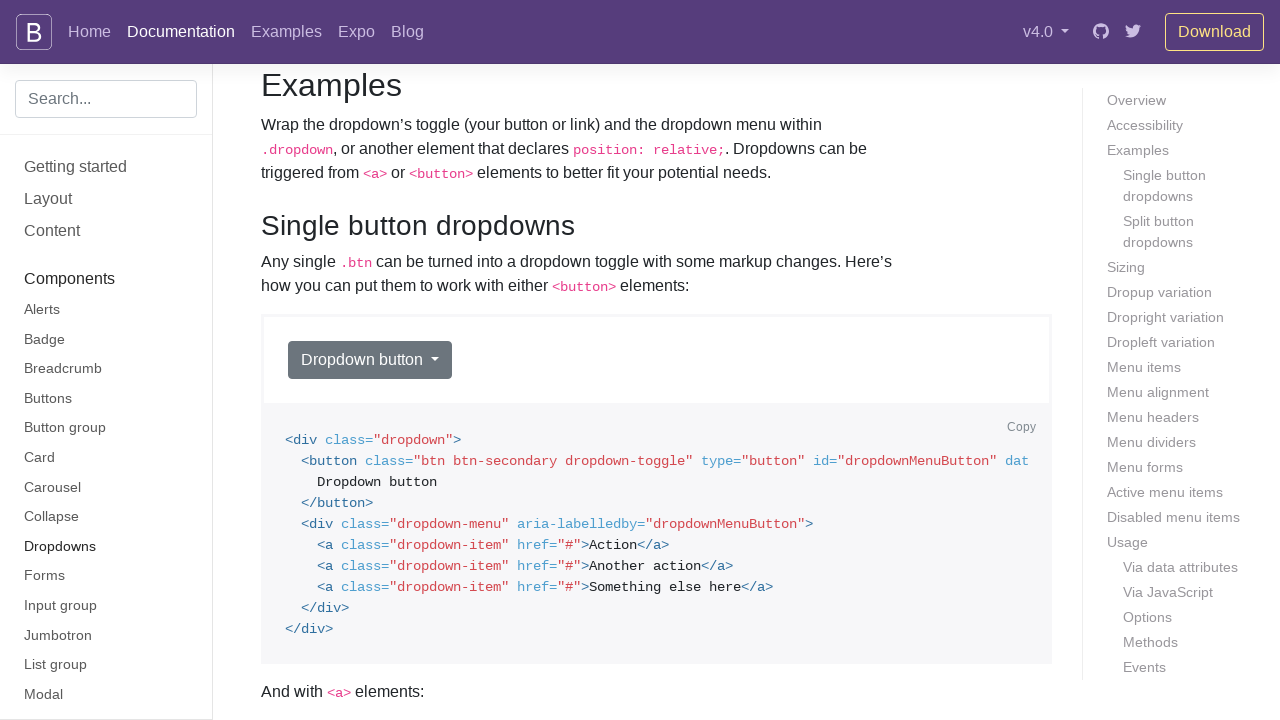